Tests drag and drop functionality on jQueryUI demo page by dragging a source element to a target droppable area within an iframe.

Starting URL: https://jqueryui.com/droppable/

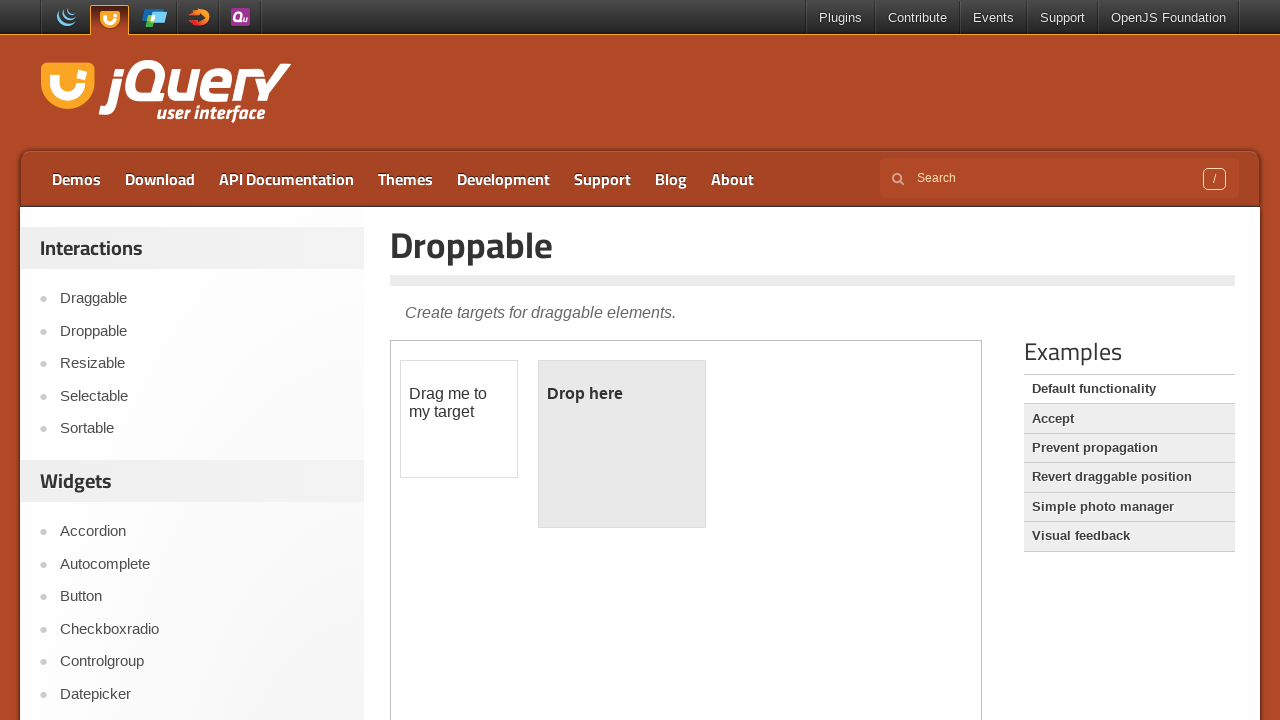

Navigated to jQueryUI droppable demo page
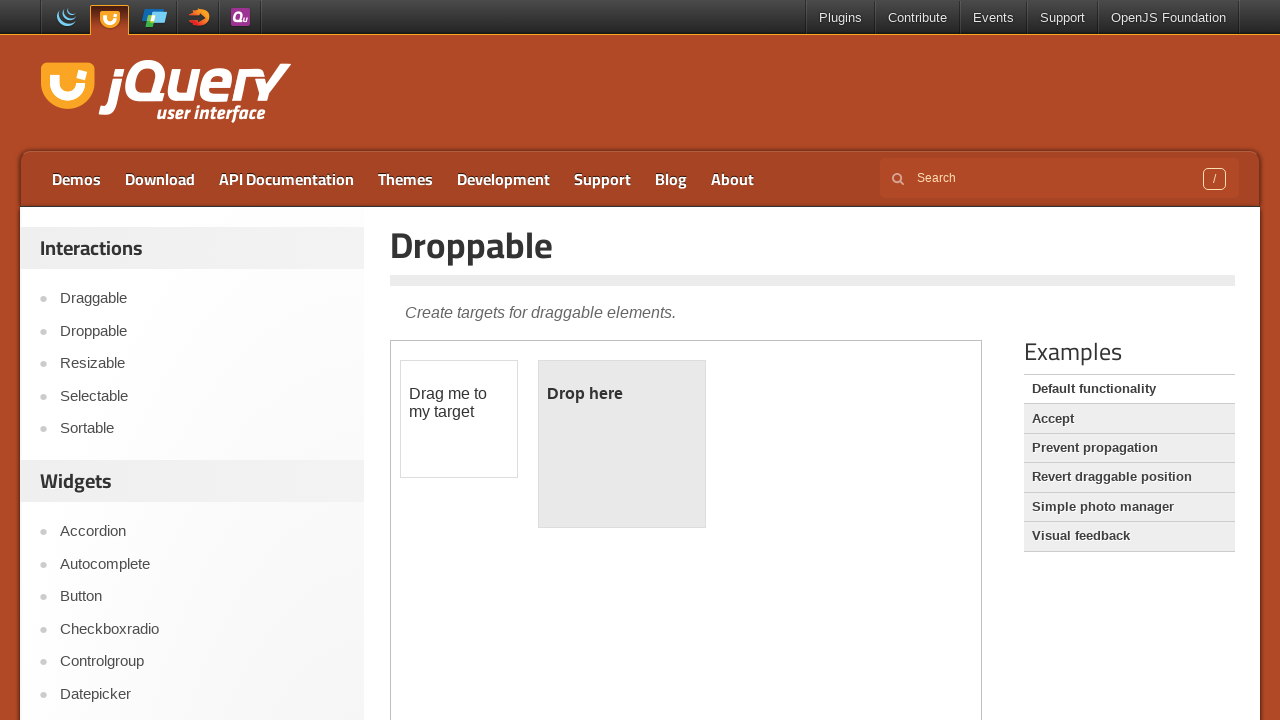

Located the demo iframe
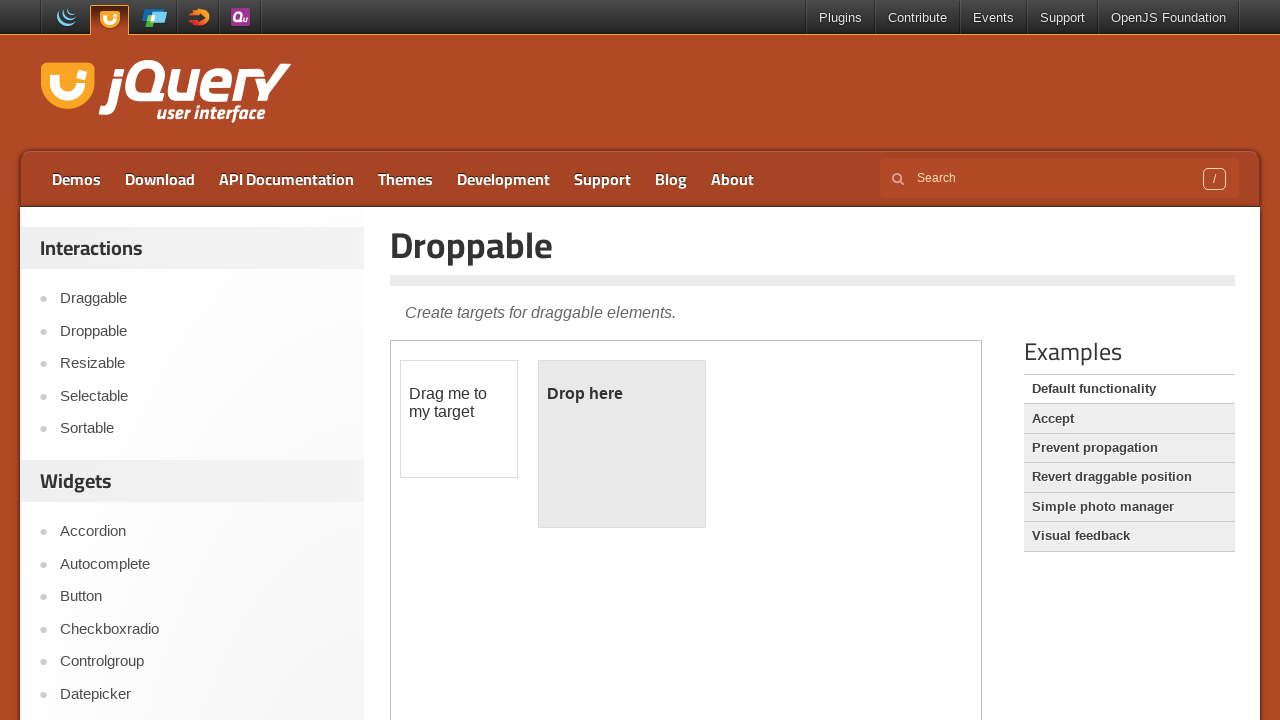

Located the draggable source element
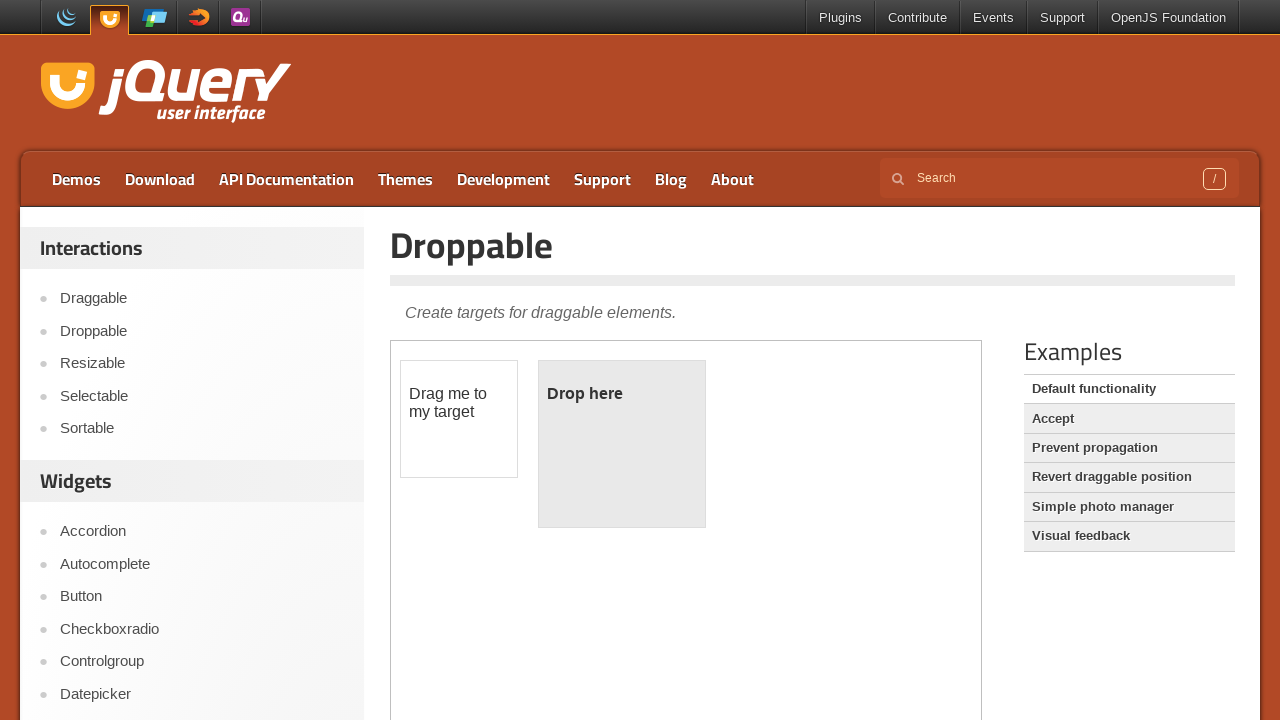

Located the droppable target element
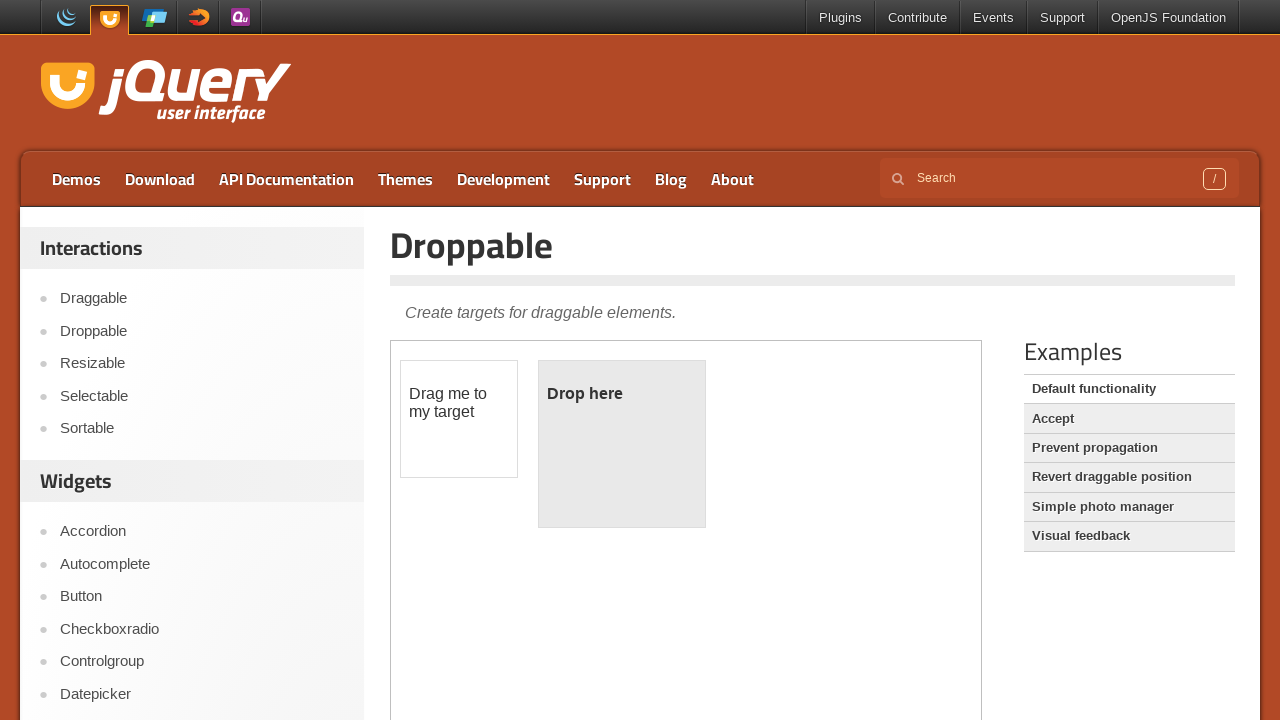

Dragged source element to target droppable area at (622, 444)
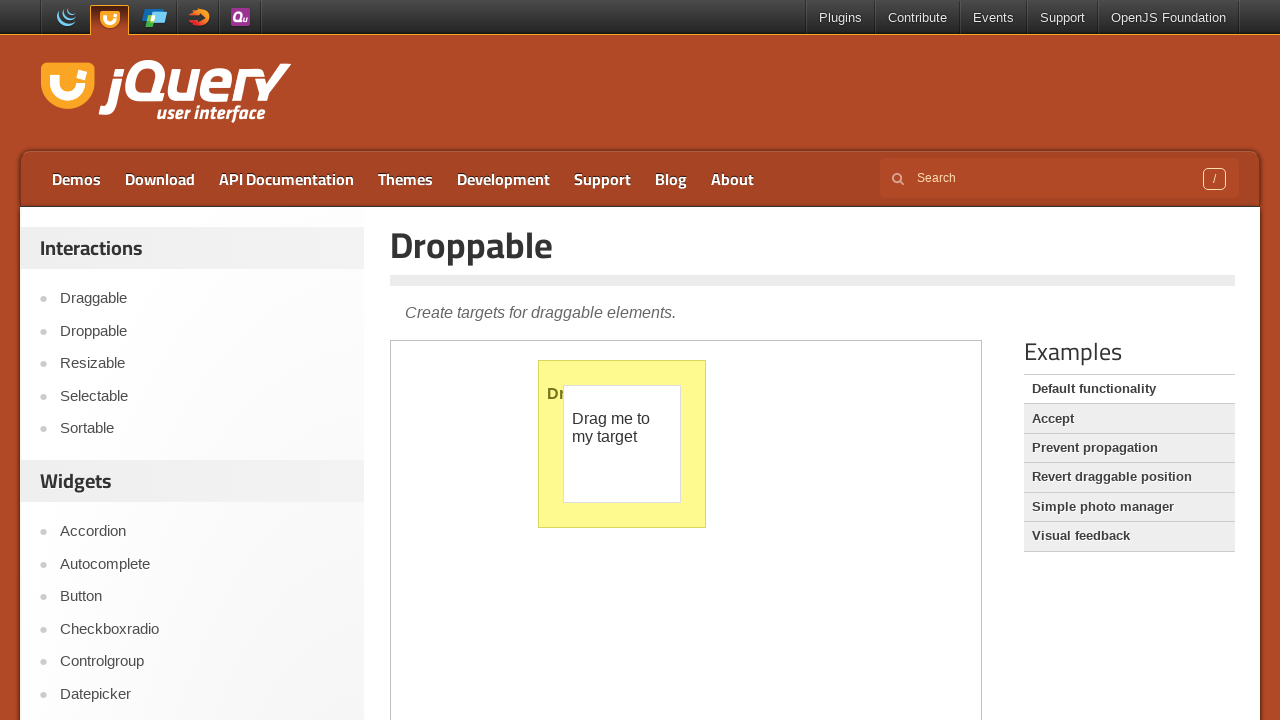

Verified that drop was successful - target element now displays 'Dropped!' text
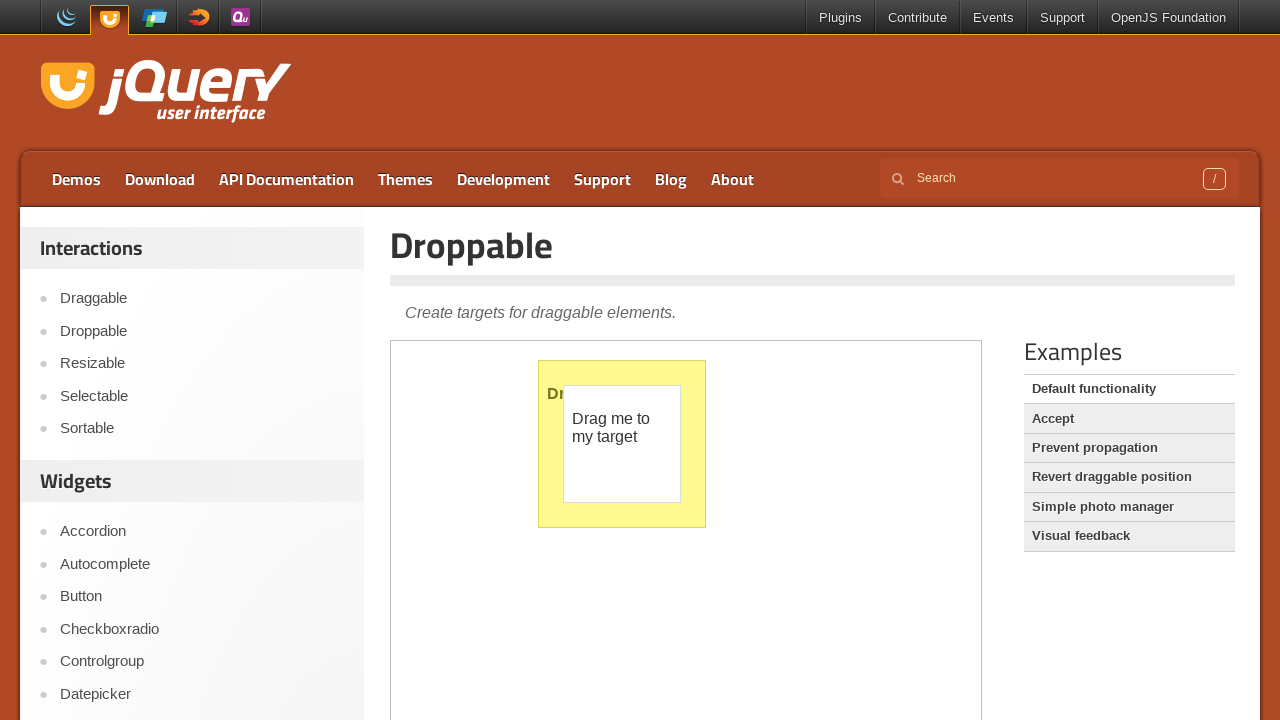

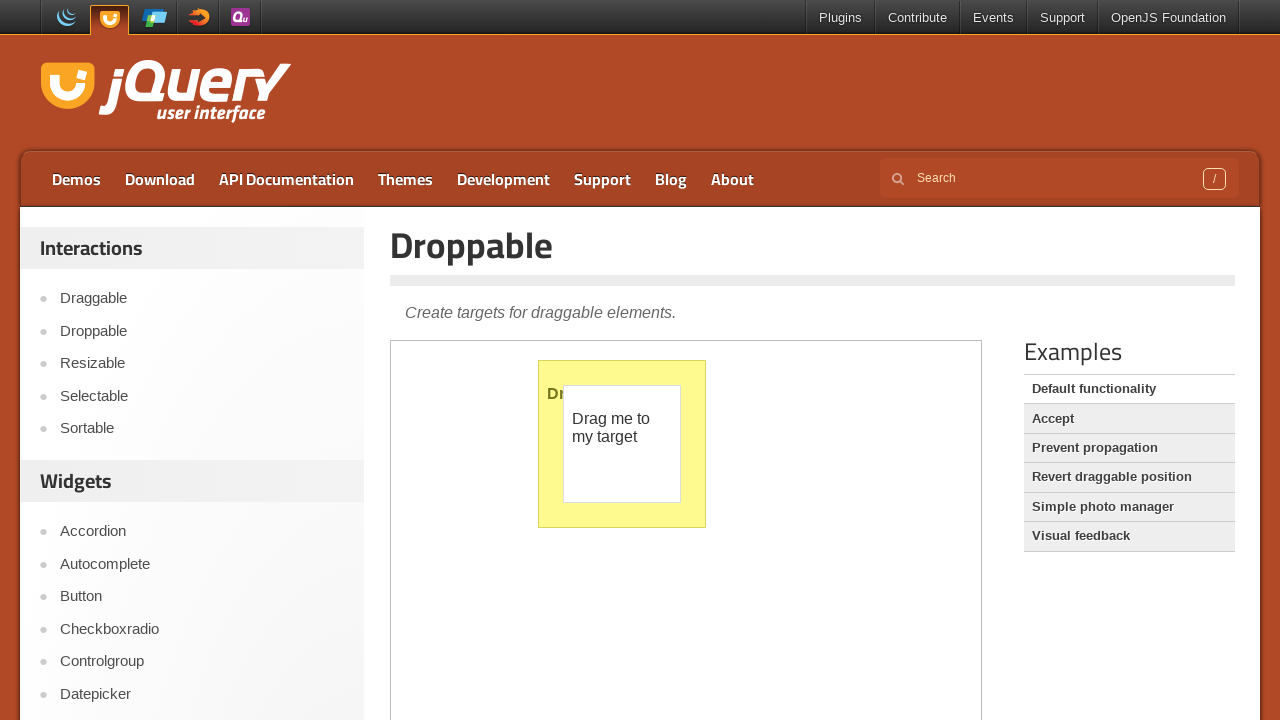